Tests JavaScript alert handling by triggering a prompt alert, entering text, and accepting it

Starting URL: https://the-internet.herokuapp.com/javascript_alerts

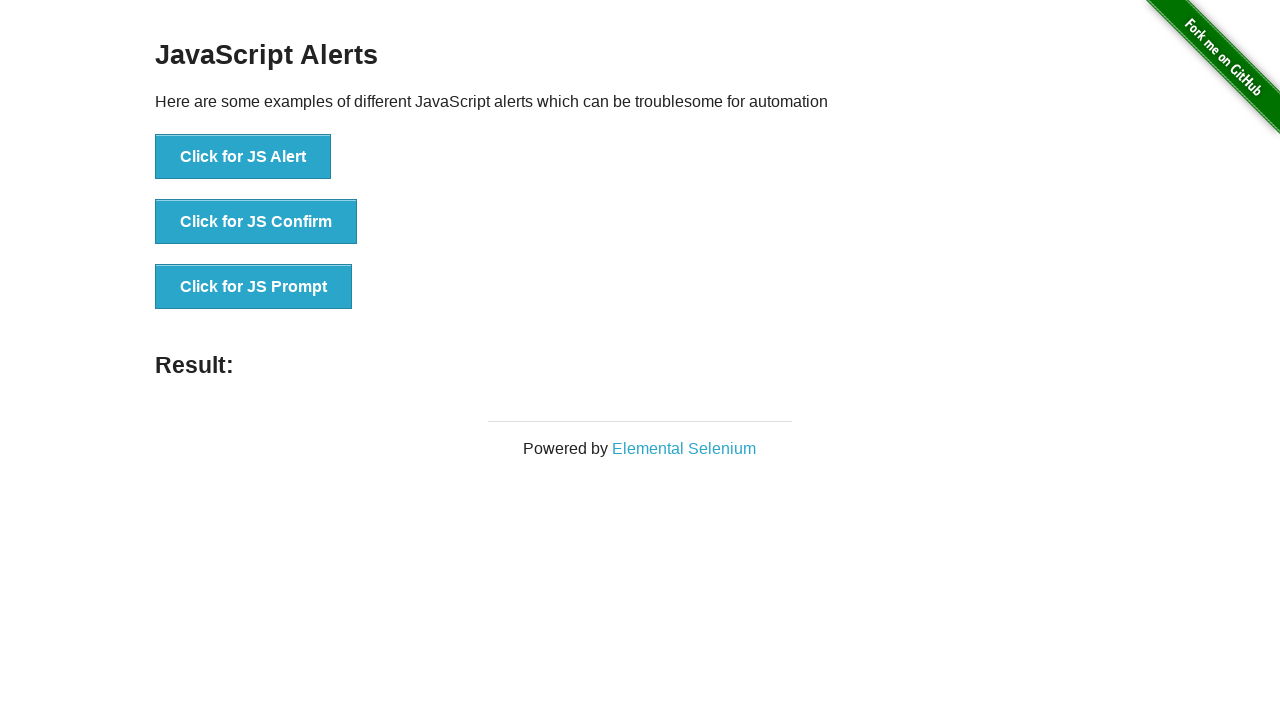

Clicked button to trigger JS prompt alert at (254, 287) on xpath=//button[text()='Click for JS Prompt']
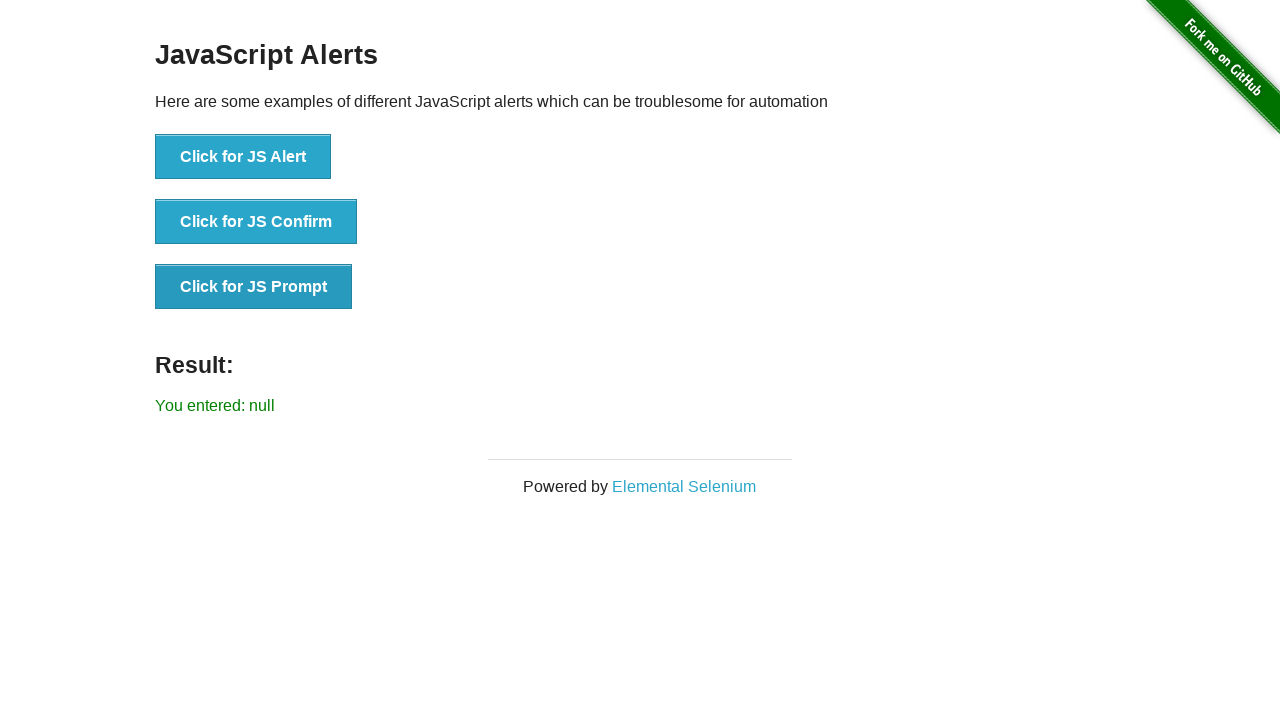

Set up dialog handler to accept prompt with text 'Nagarajan'
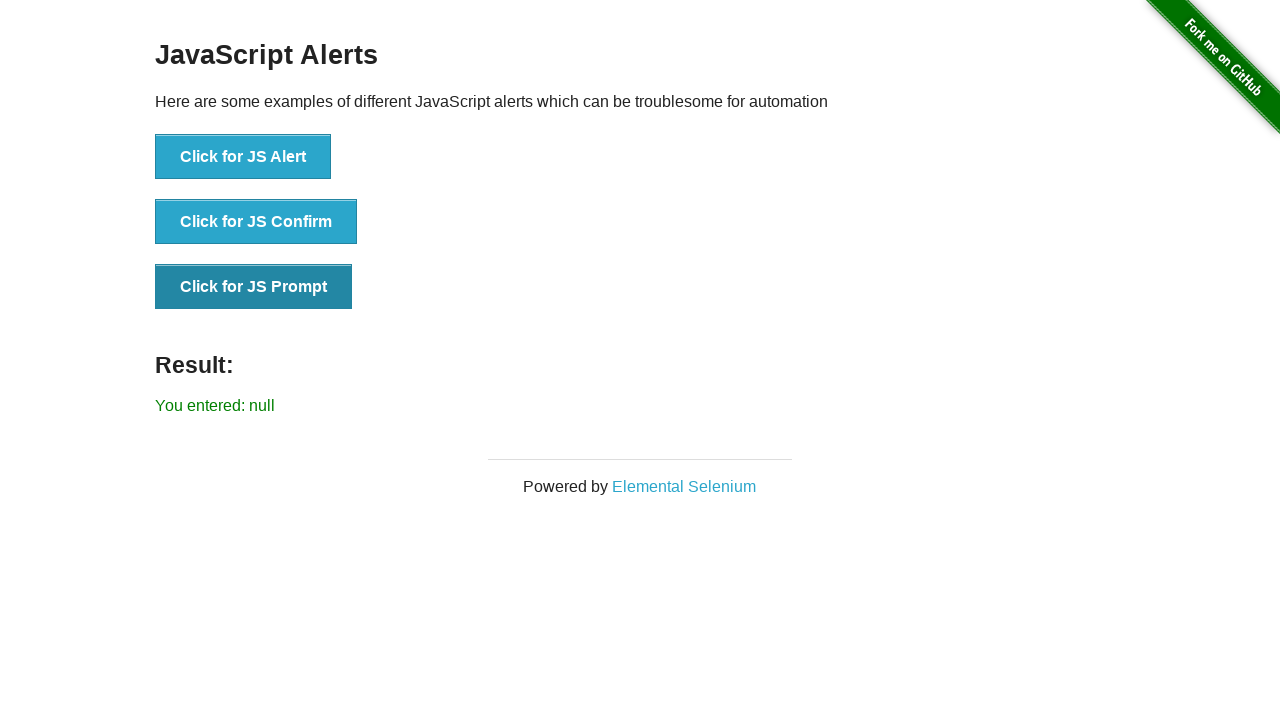

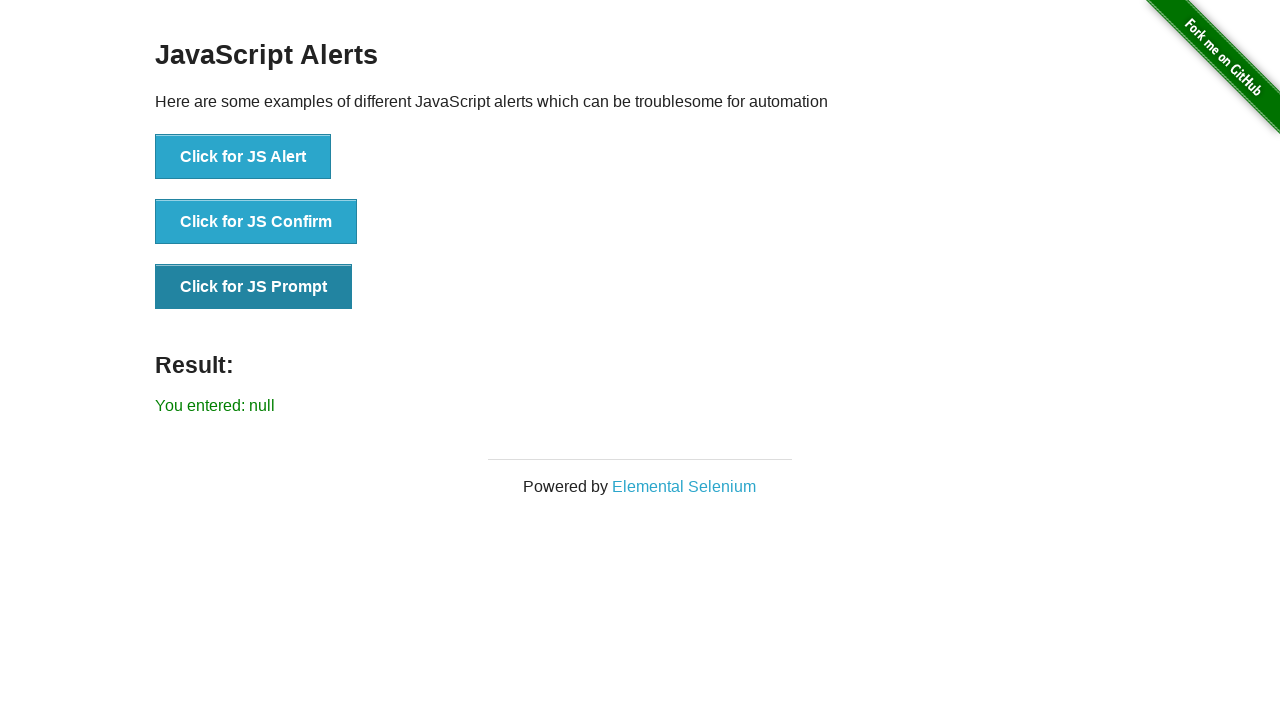